Tests basic browser navigation capabilities by refreshing the page, navigating back, and then navigating forward on a demo registration page.

Starting URL: https://demo.automationtesting.in/Register.html

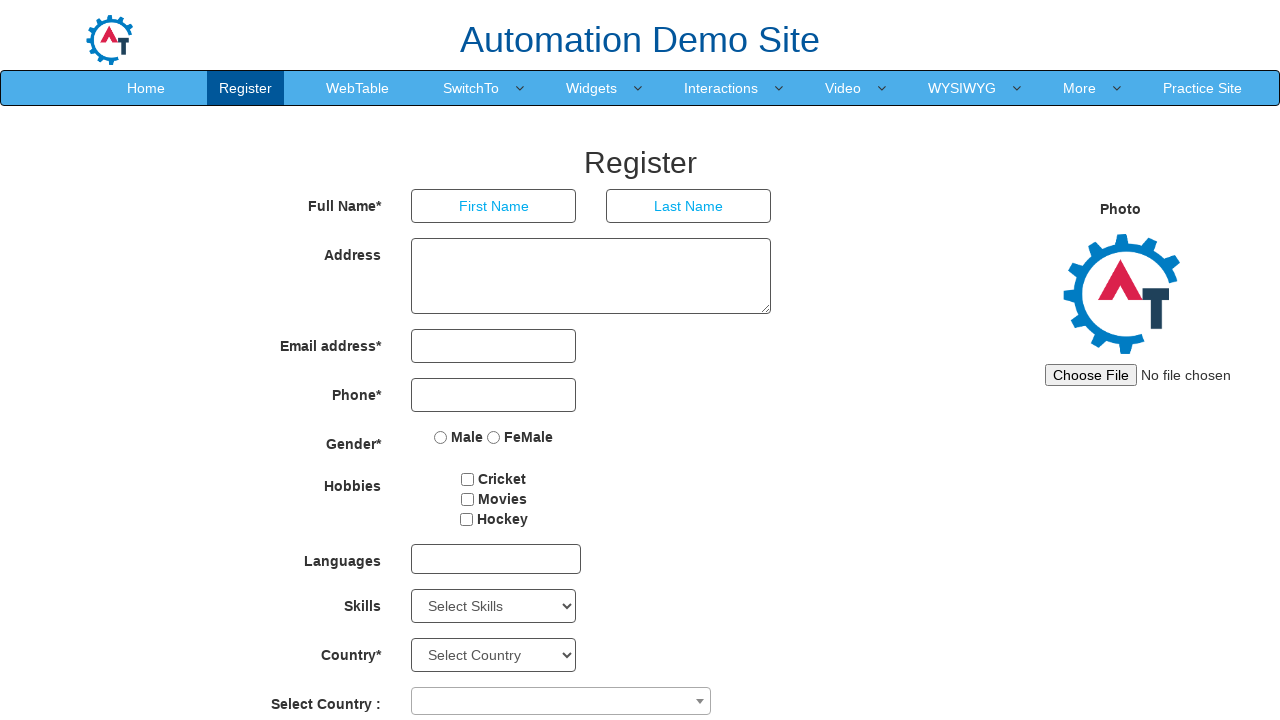

Refreshed the registration page
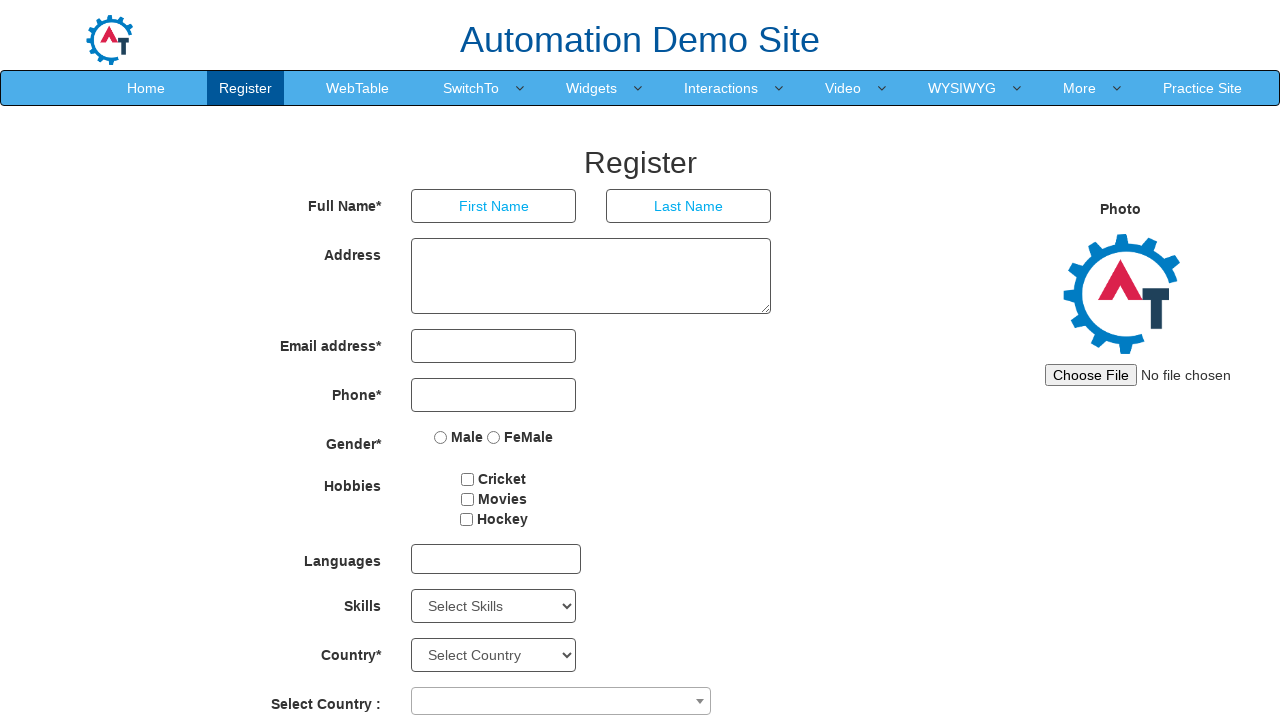

Navigated back in browser history
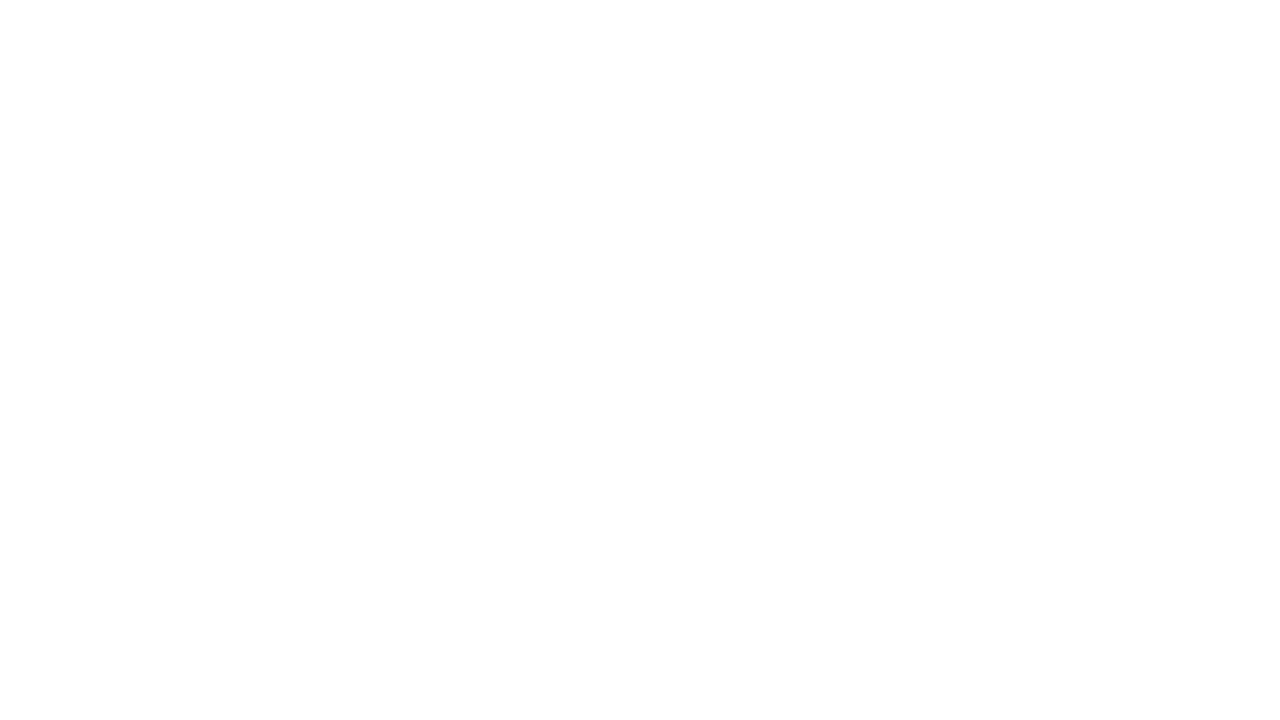

Navigated forward in browser history
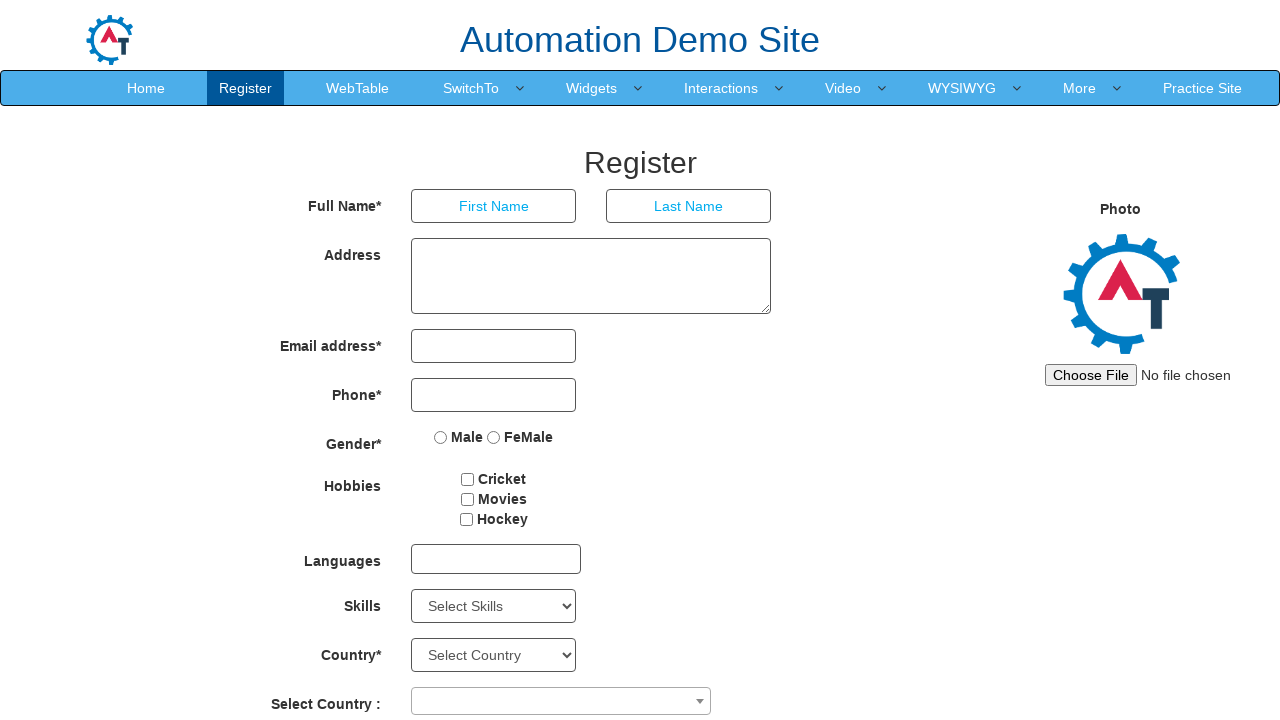

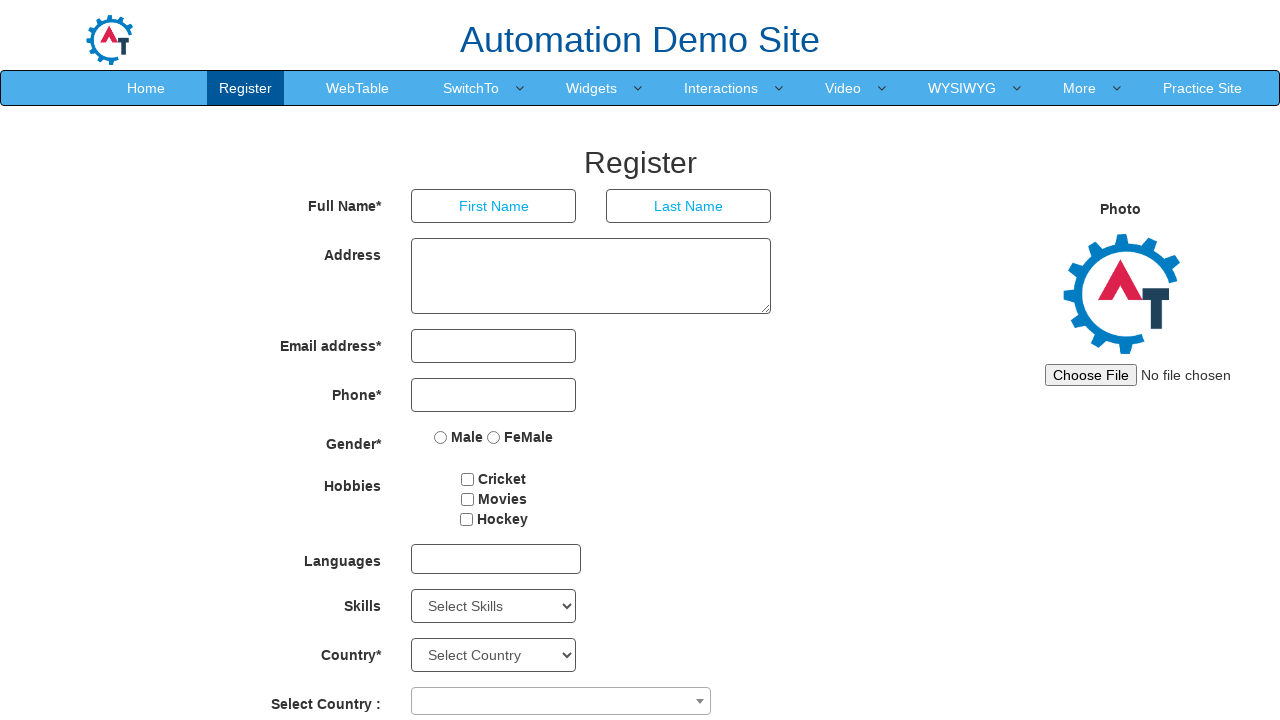